Tests dropdown functionality by selecting options using different methods: by attribute value, by visible text, and by index

Starting URL: https://rahulshettyacademy.com/loginpagePractise/

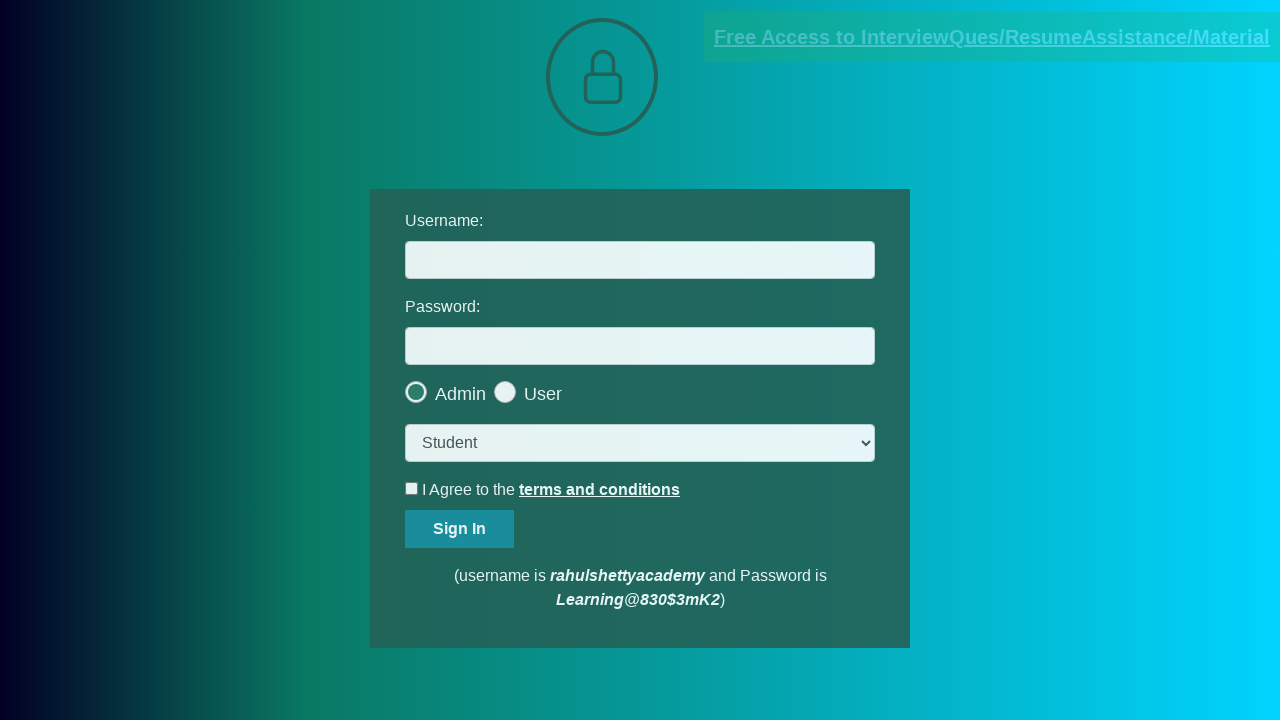

Selected dropdown option by value attribute 'teach' on select.form-control
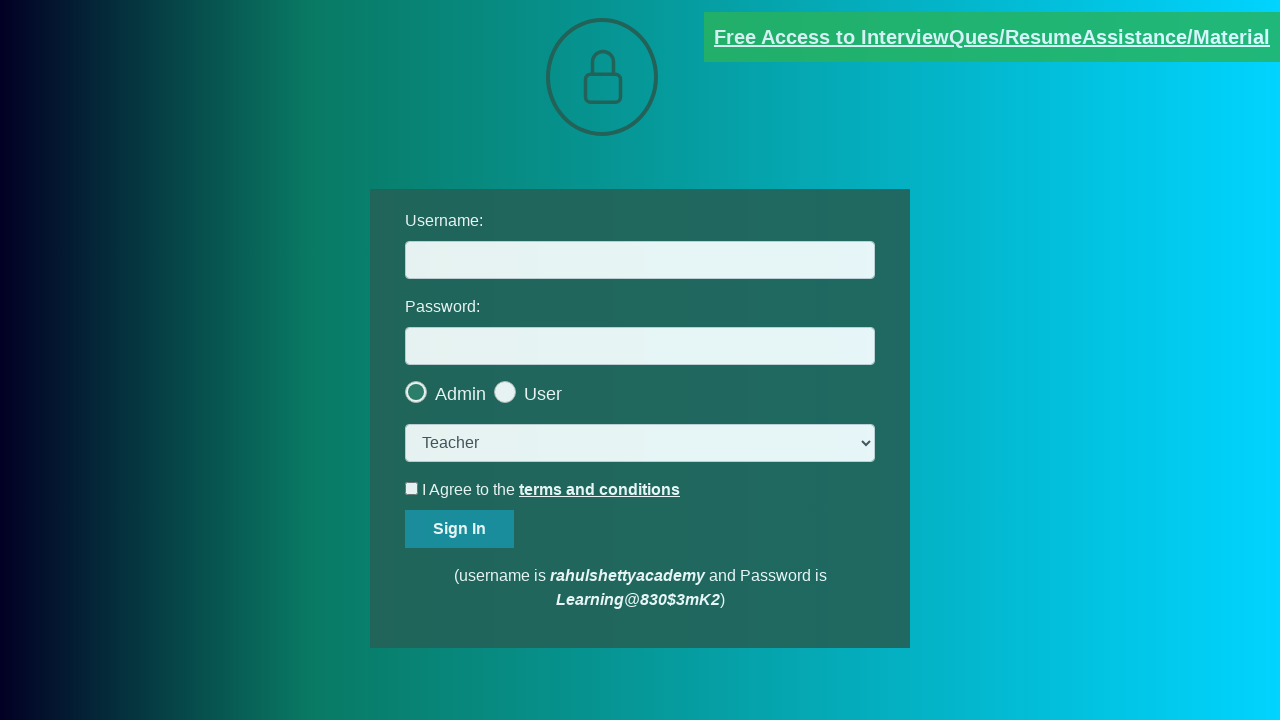

Selected dropdown option by visible text 'Consultant' on select.form-control
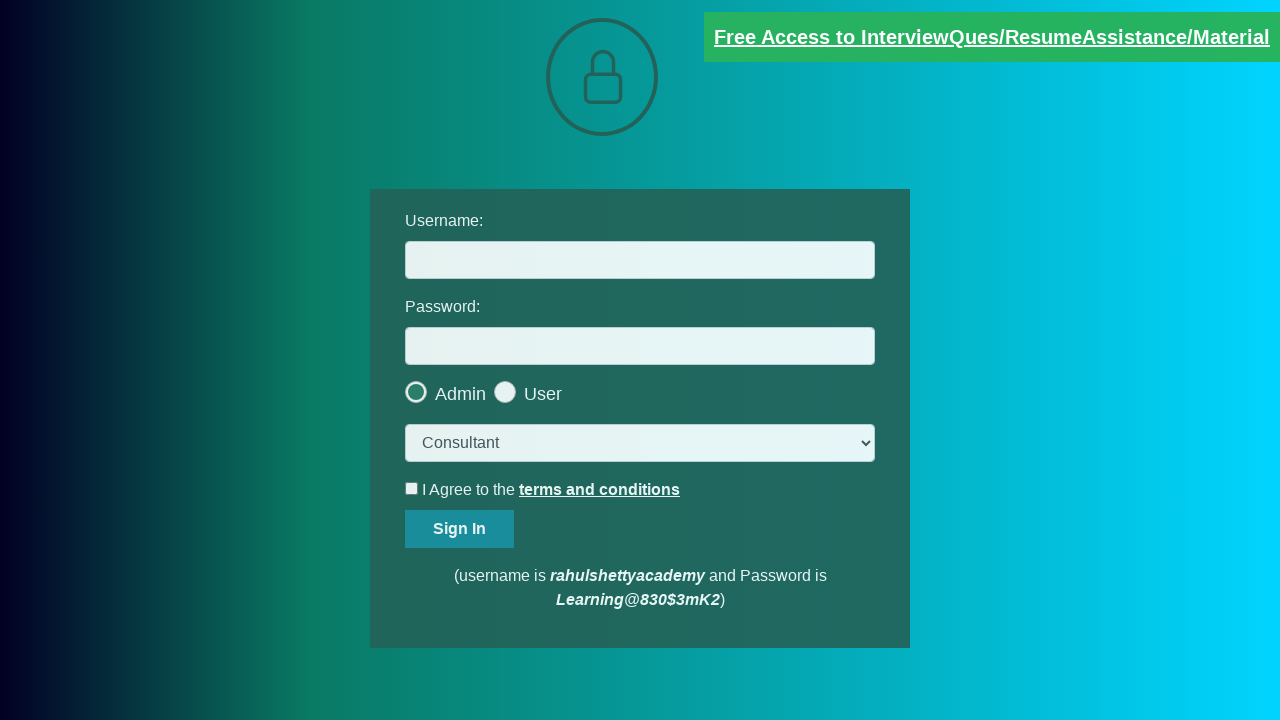

Selected dropdown option by index (first option) on select.form-control
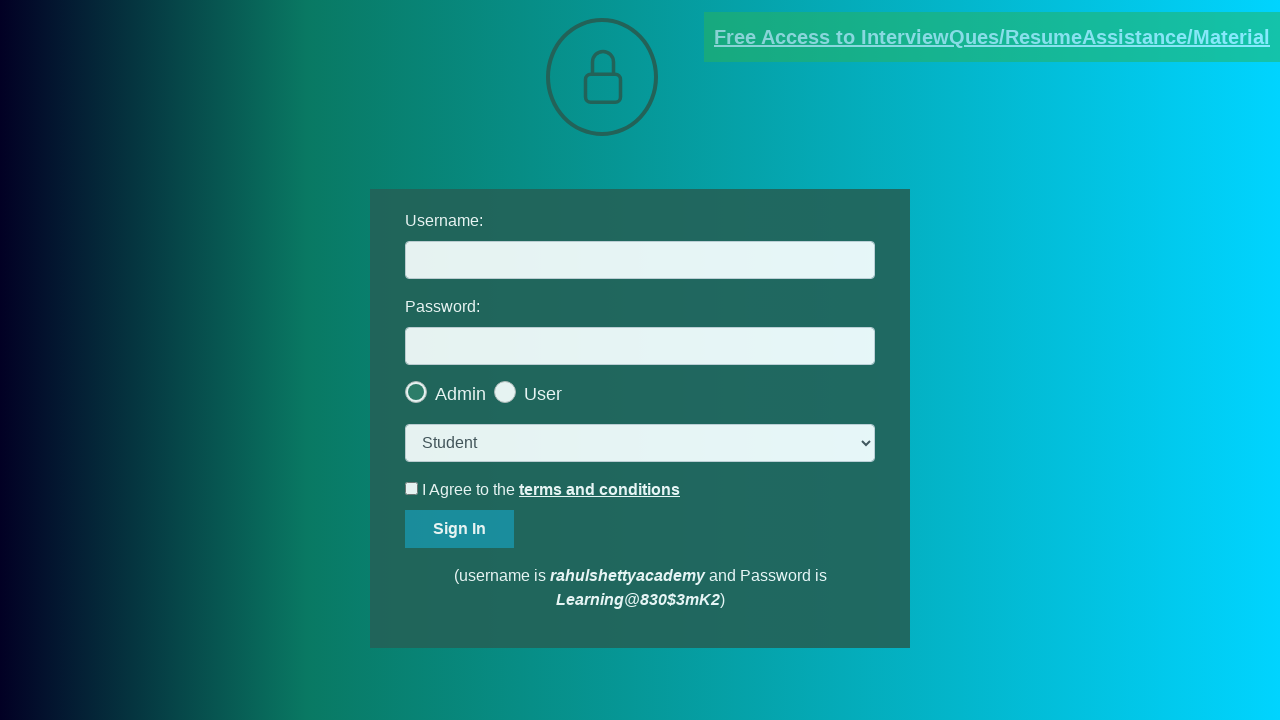

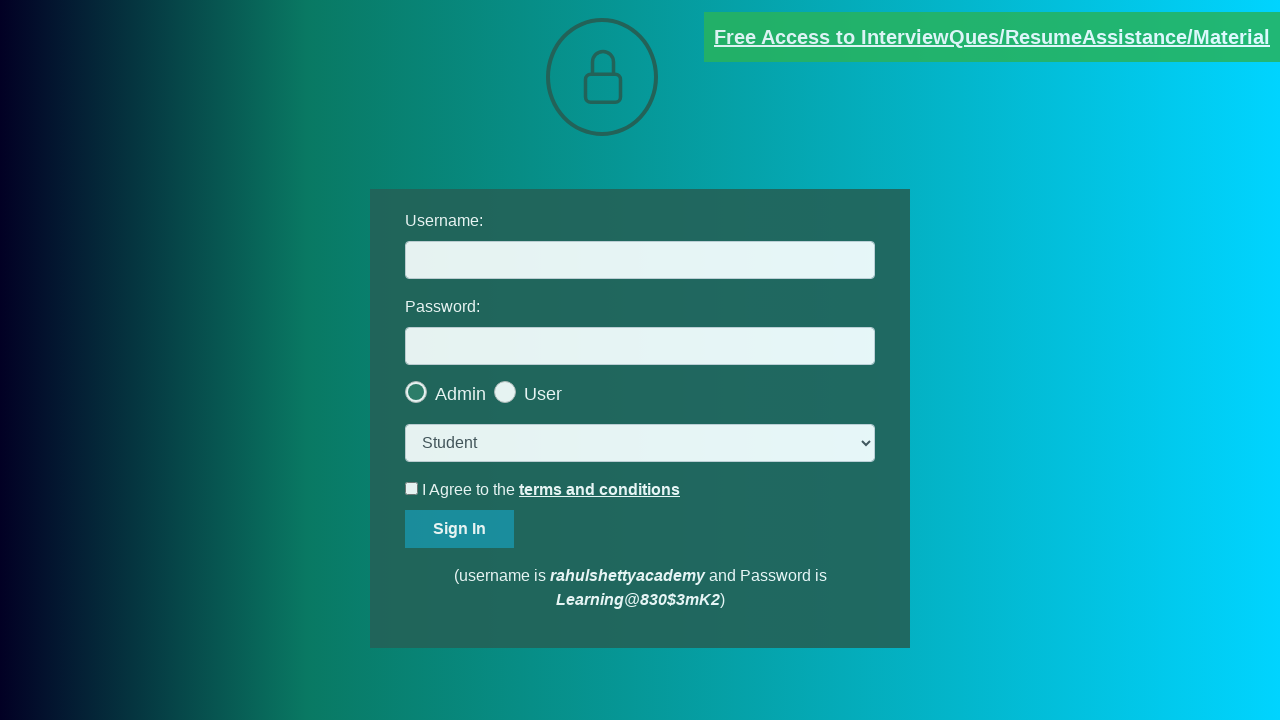